Tests that the system prevents registration with an already existing email address and displays an appropriate error message.

Starting URL: https://hotel-testlab.coderslab.pl/en/

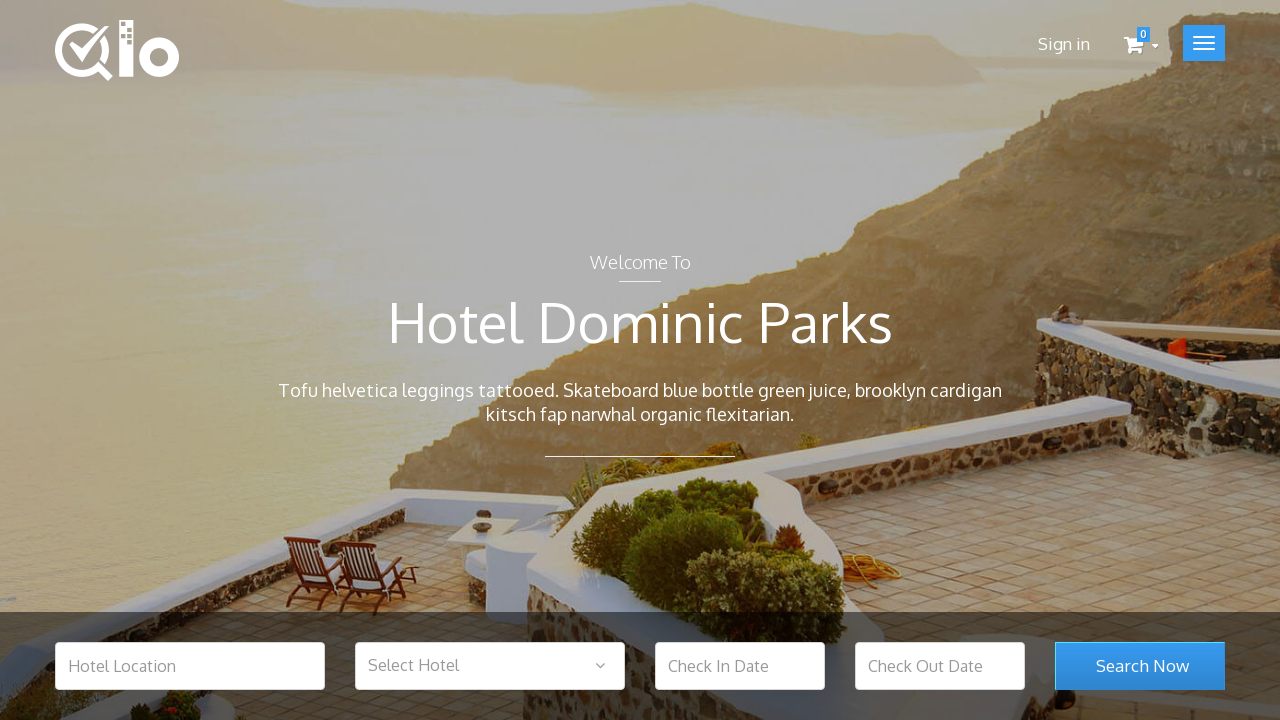

Clicked Sign In button at (1064, 44) on .hide_xs
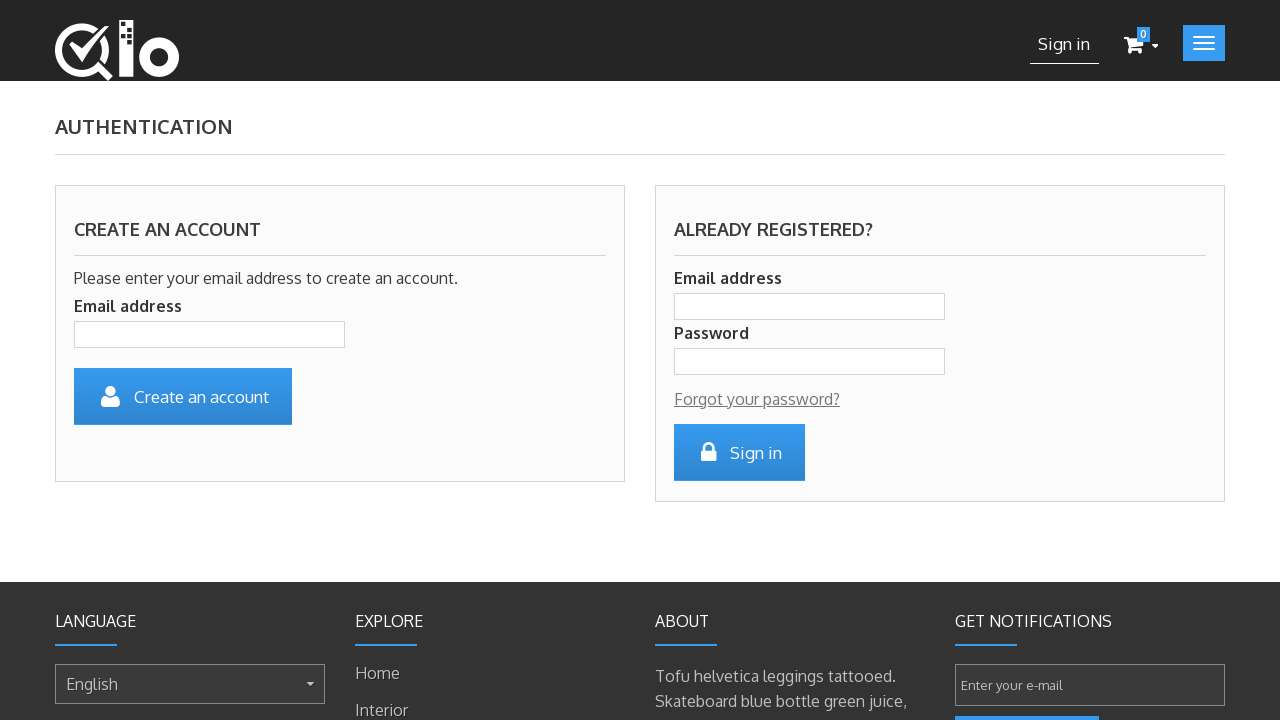

Filled email field with already registered email 'gfv76r@test.com' on #email_create
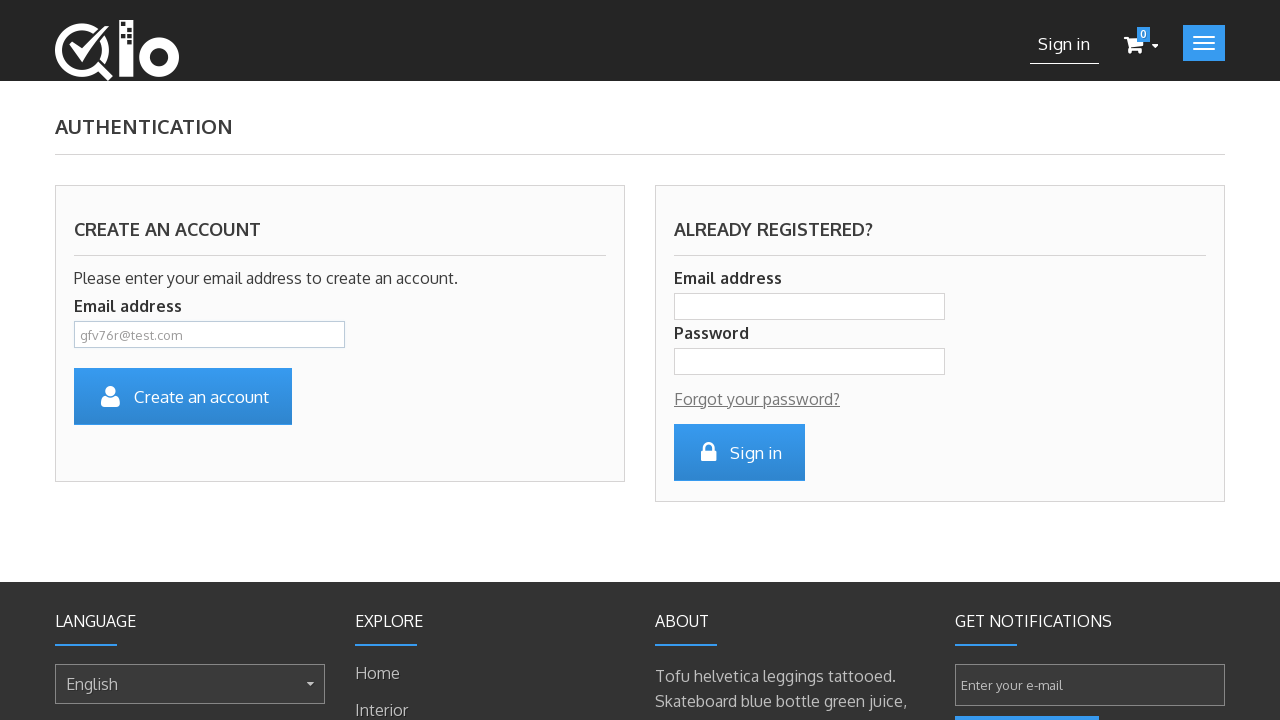

Clicked Create Account button at (183, 396) on #SubmitCreate
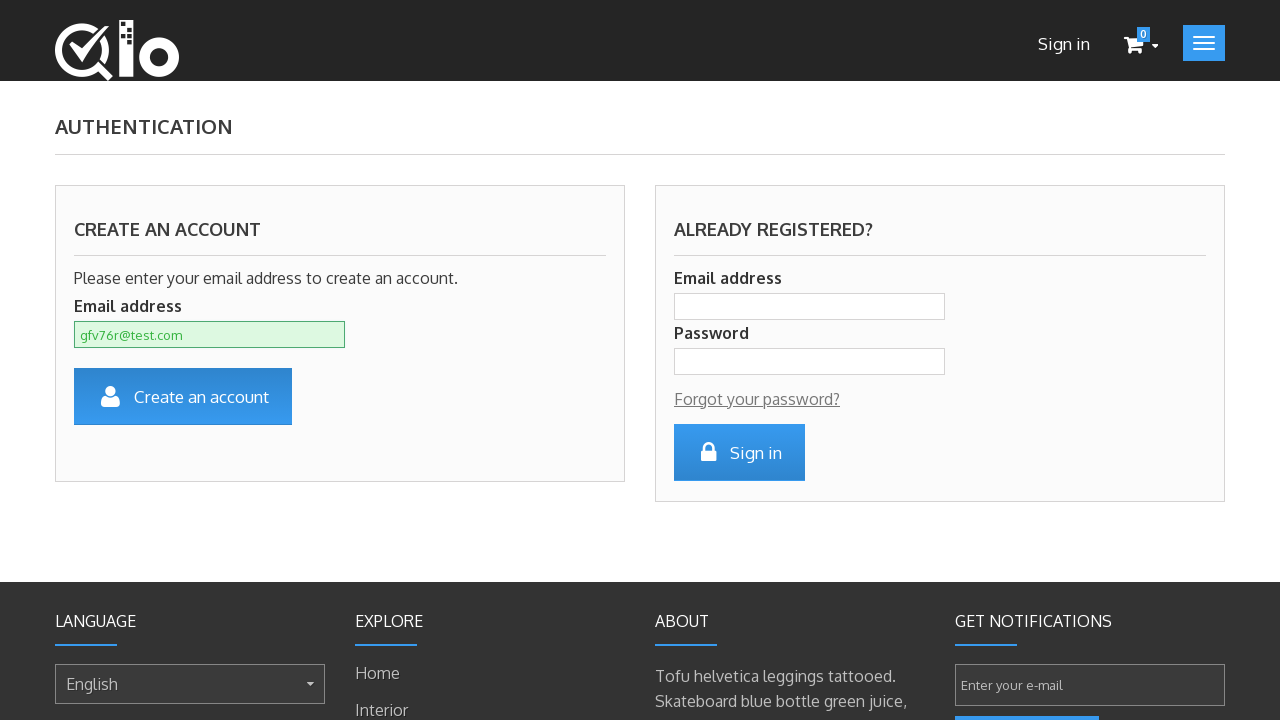

Error message appeared indicating email already exists
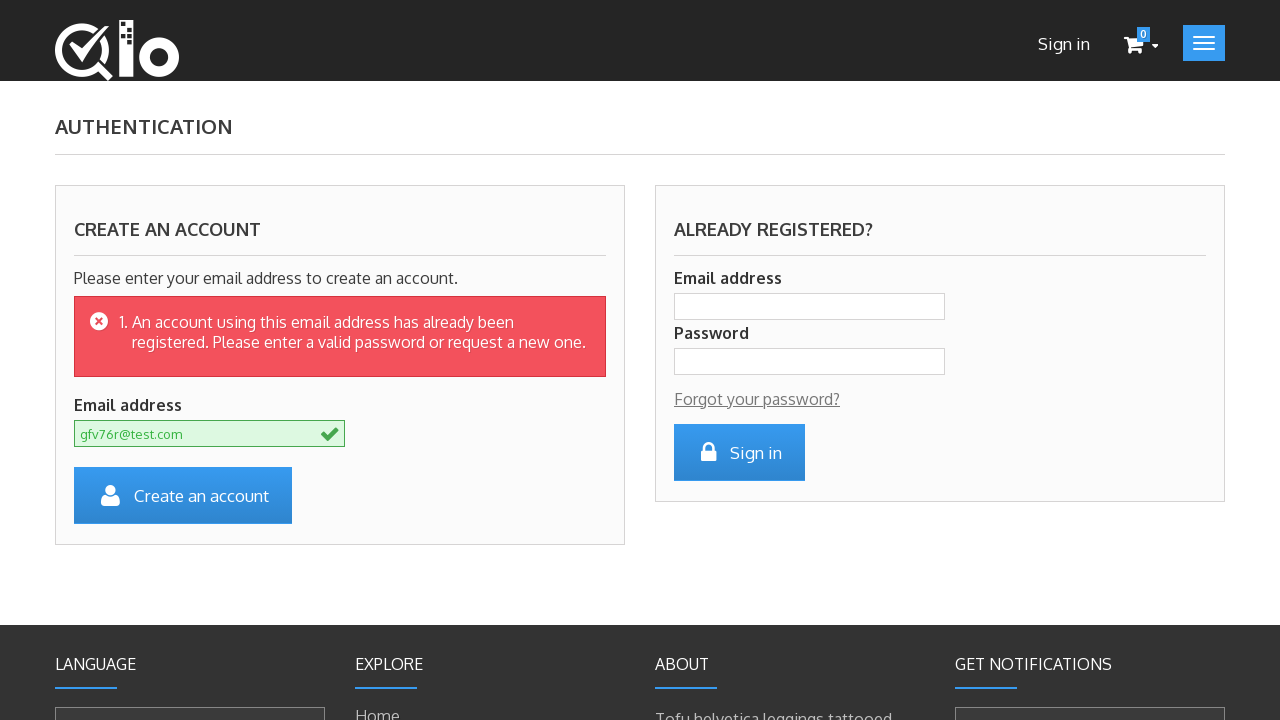

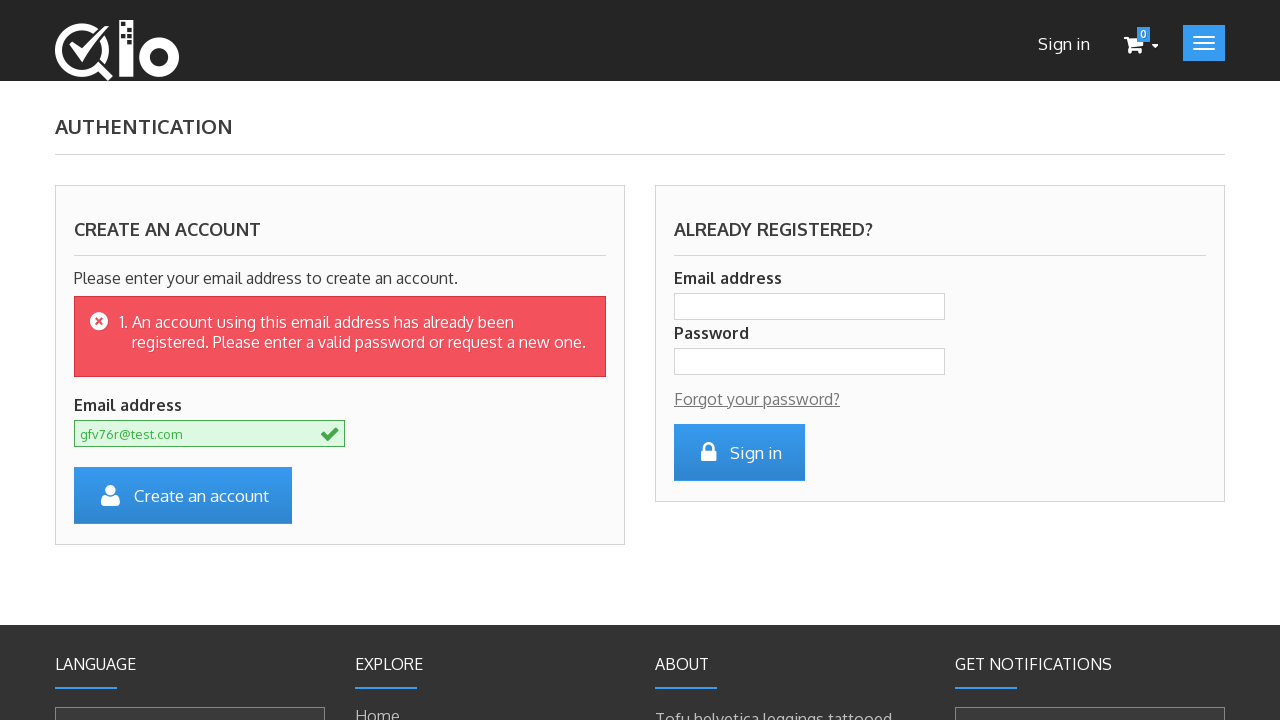